Scrolls down the page and navigates through the "Bestseller Works" carousel on the author.today homepage by clicking the Next button multiple times

Starting URL: https://author.today/

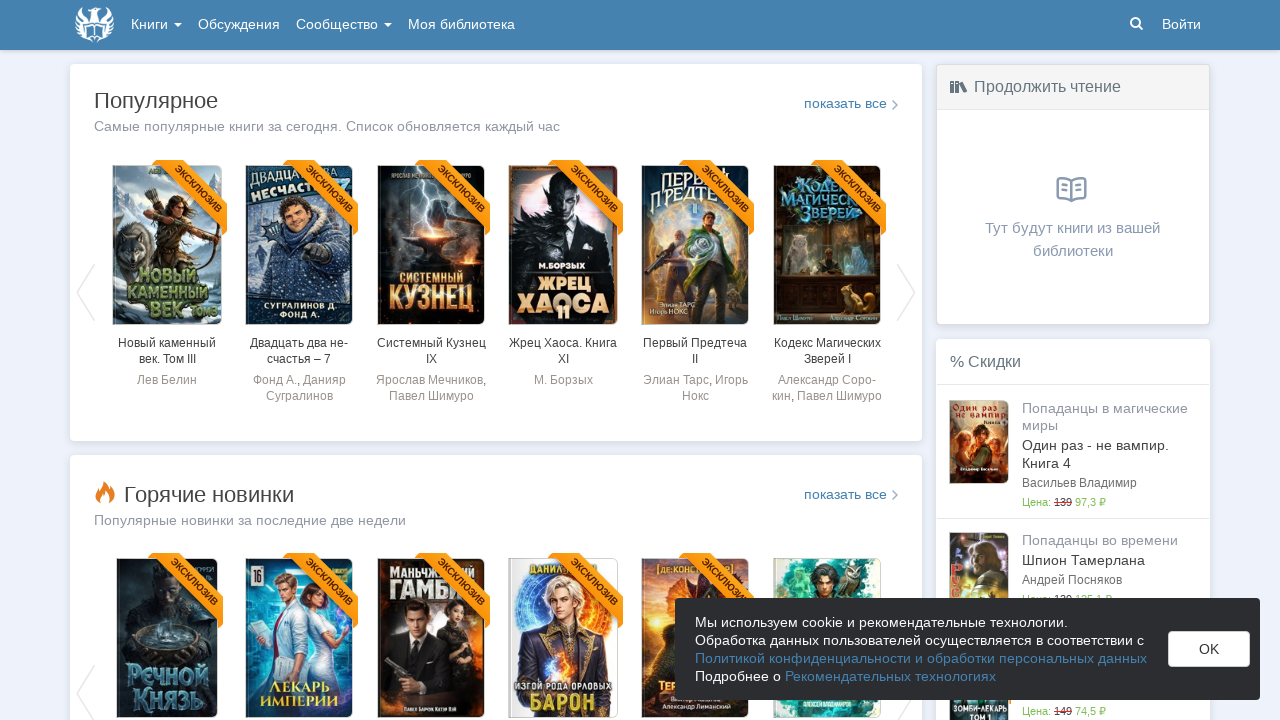

Pressed PageDown to scroll down the page
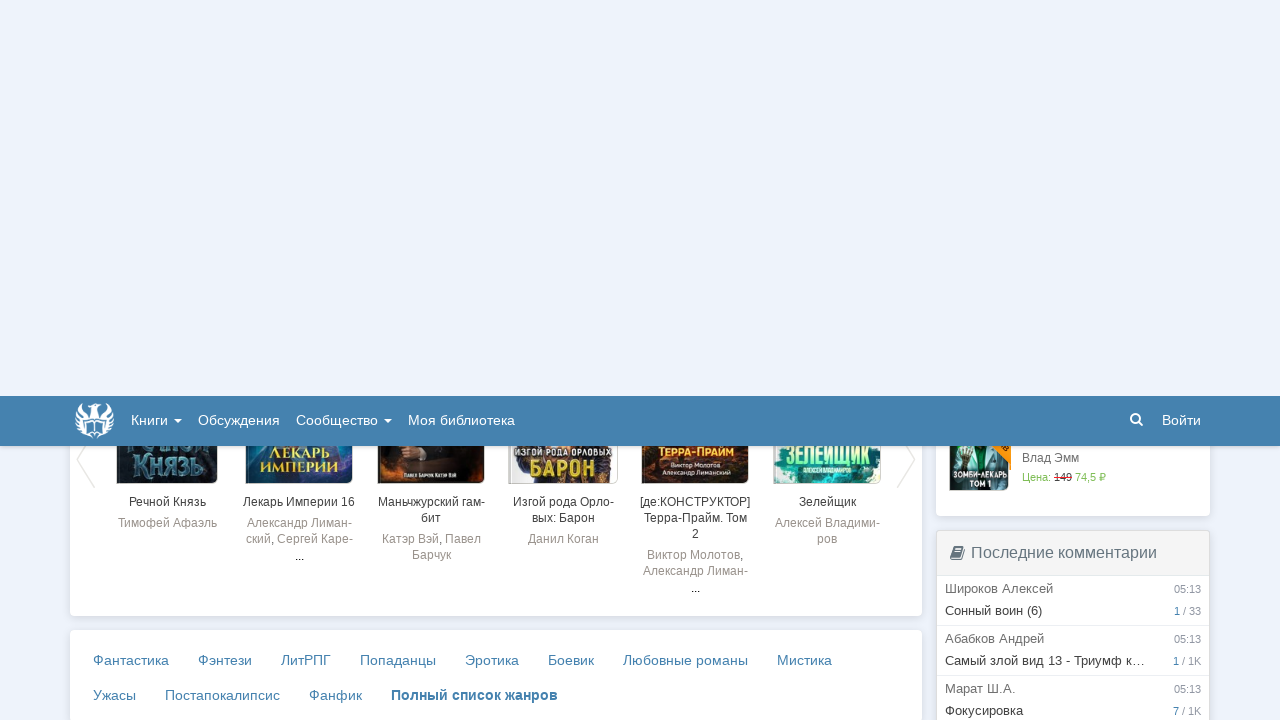

Bestseller Works section loaded
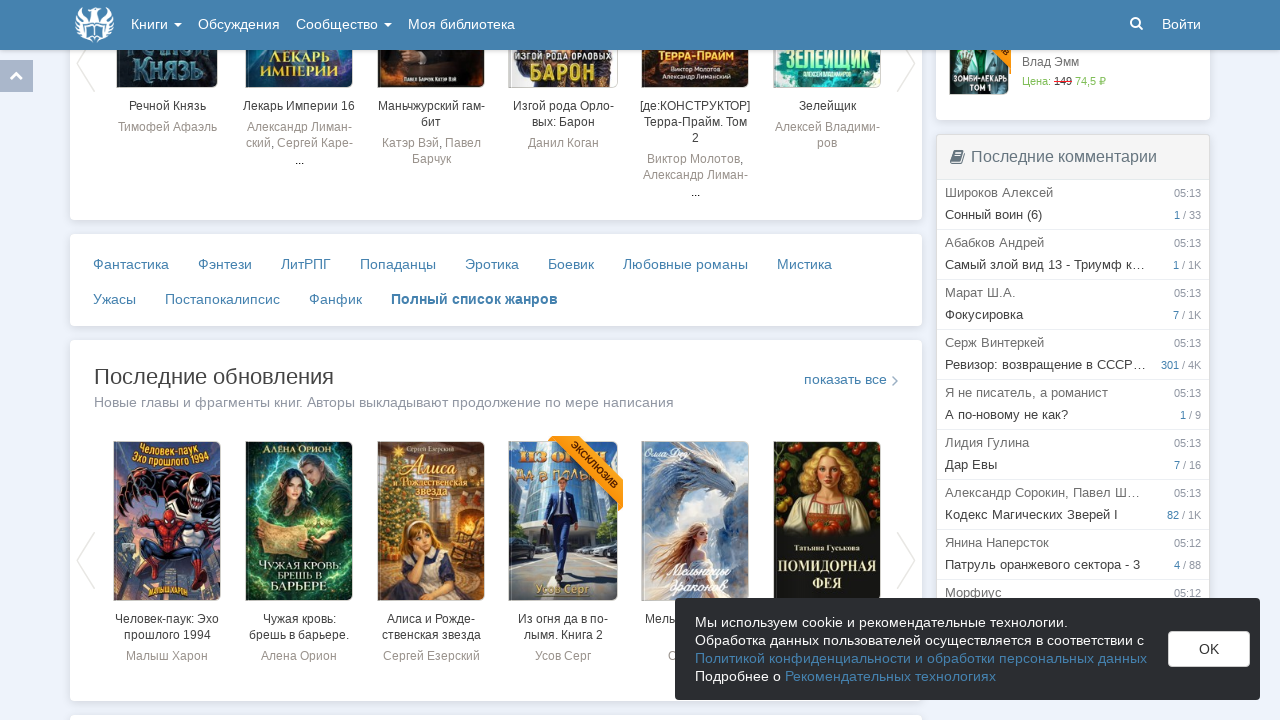

Book covers in carousel are visible
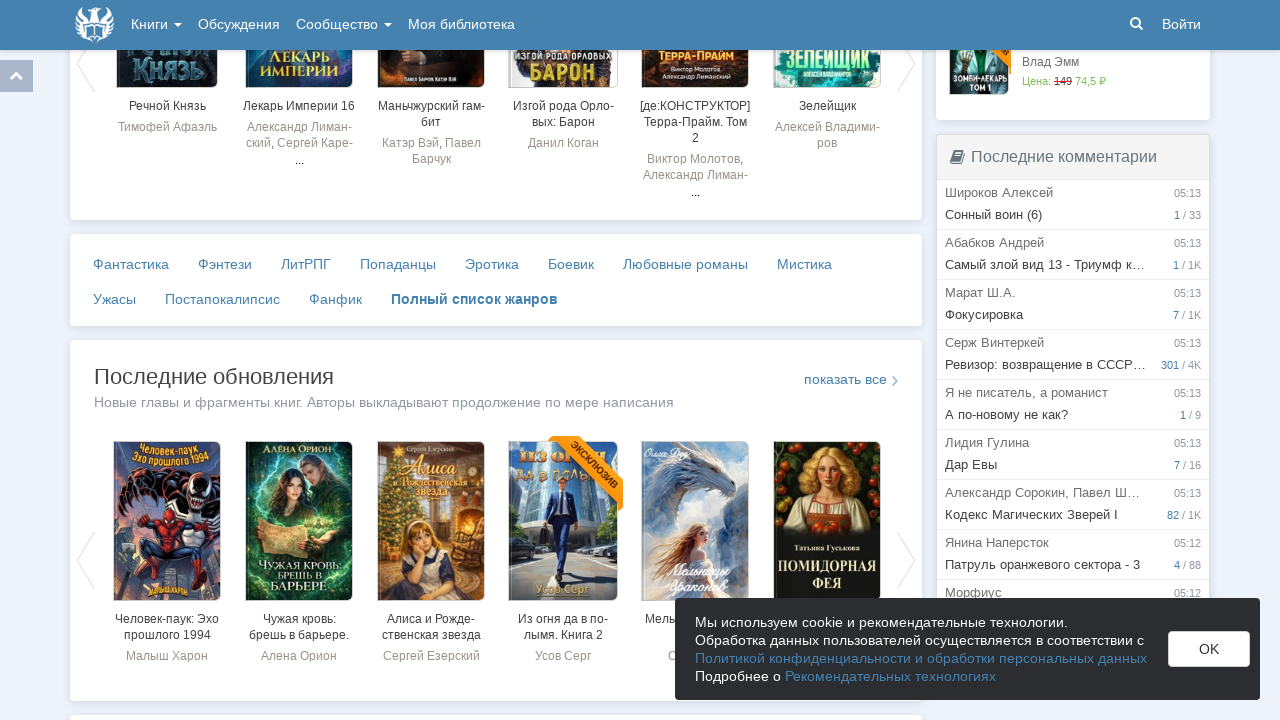

Clicked Next button to advance Bestseller Works carousel at (906, 360) on button[aria-label='Next'] >> nth=3
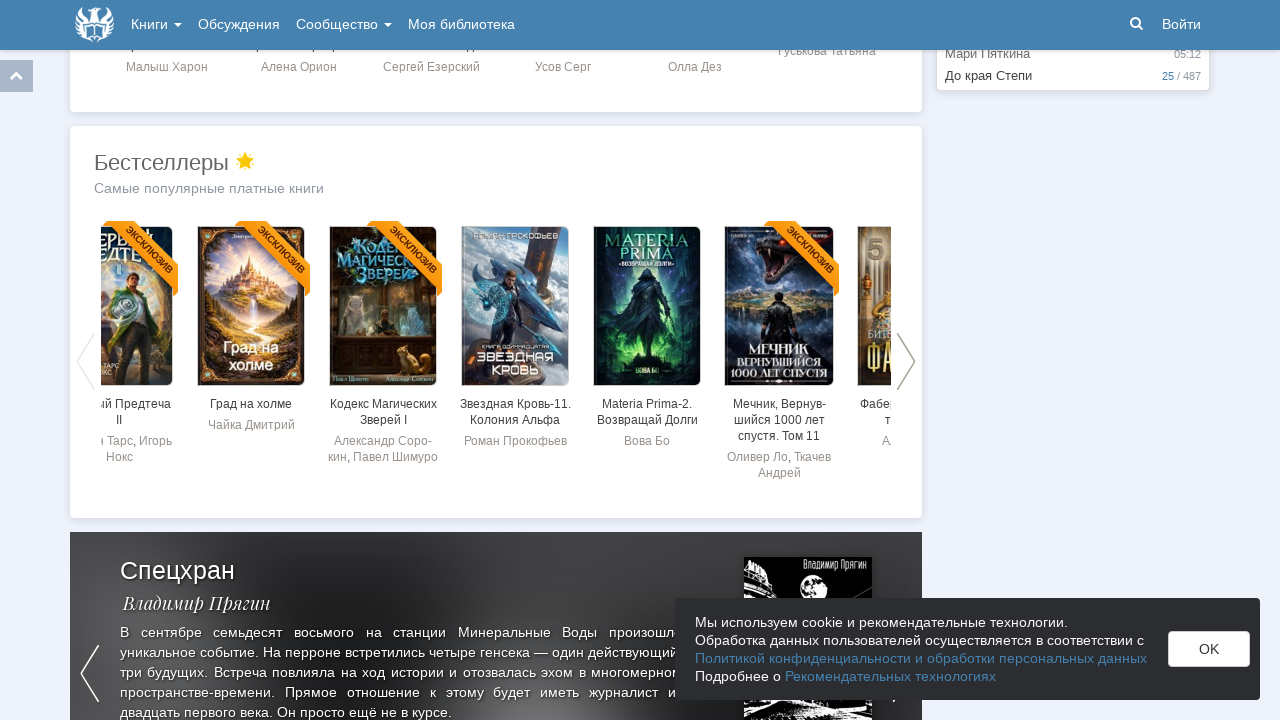

Waited for carousel animation to complete
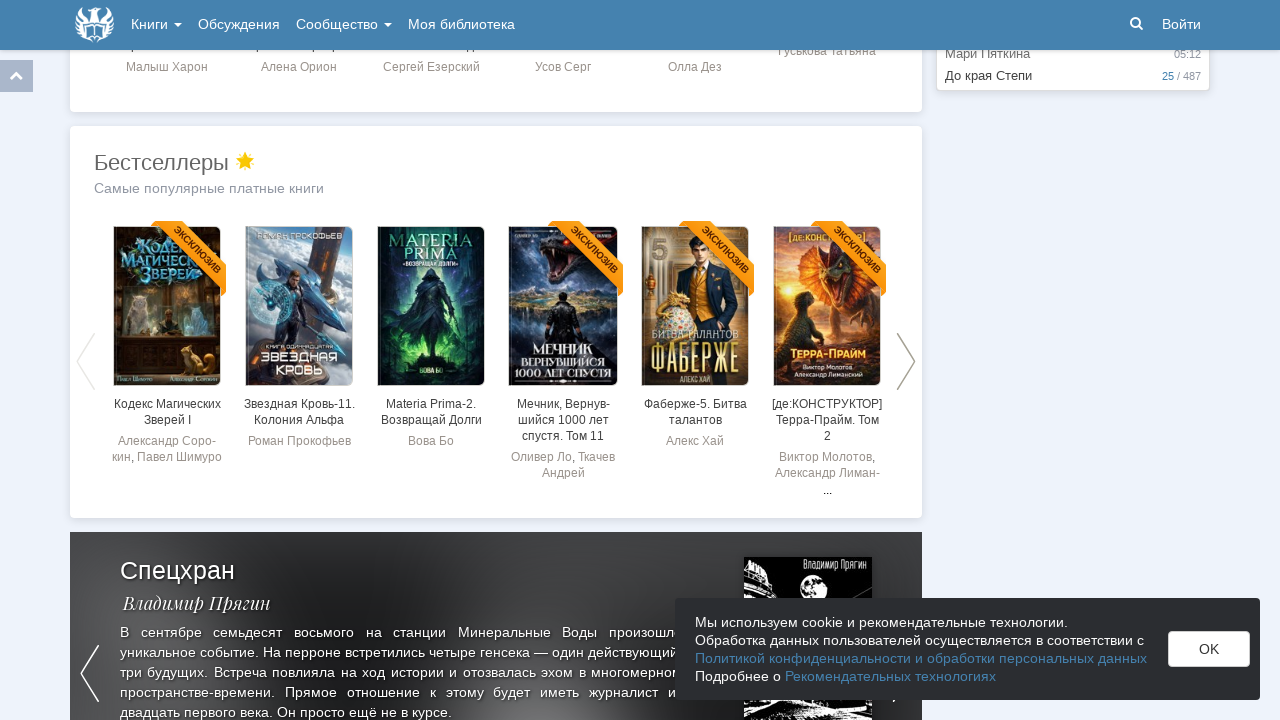

Book covers in carousel are visible
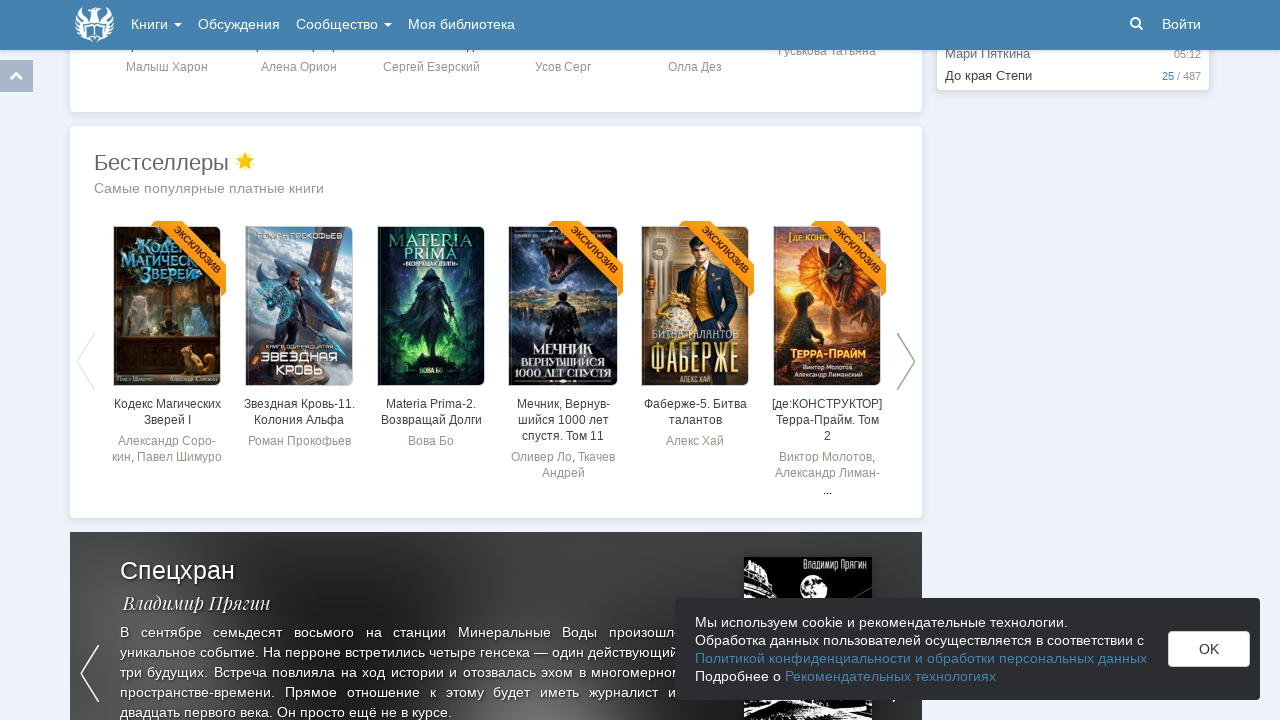

Clicked Next button to advance Bestseller Works carousel at (906, 360) on button[aria-label='Next'] >> nth=3
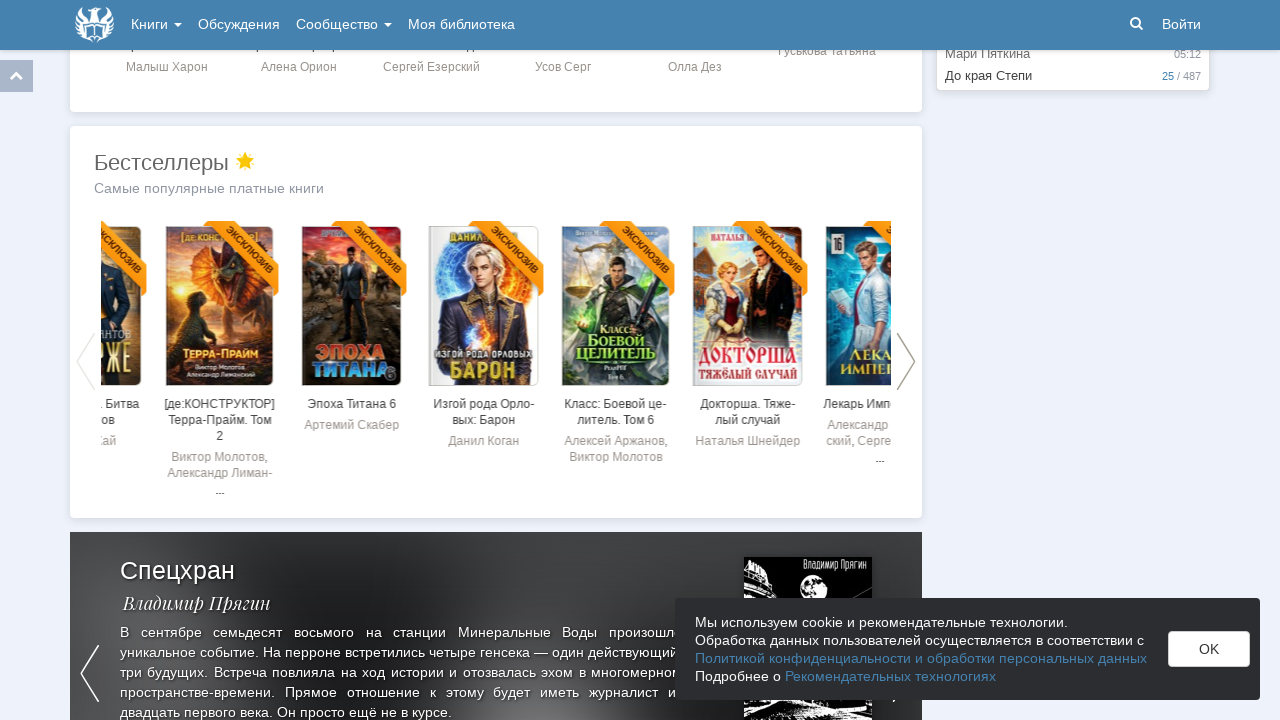

Waited for carousel animation to complete
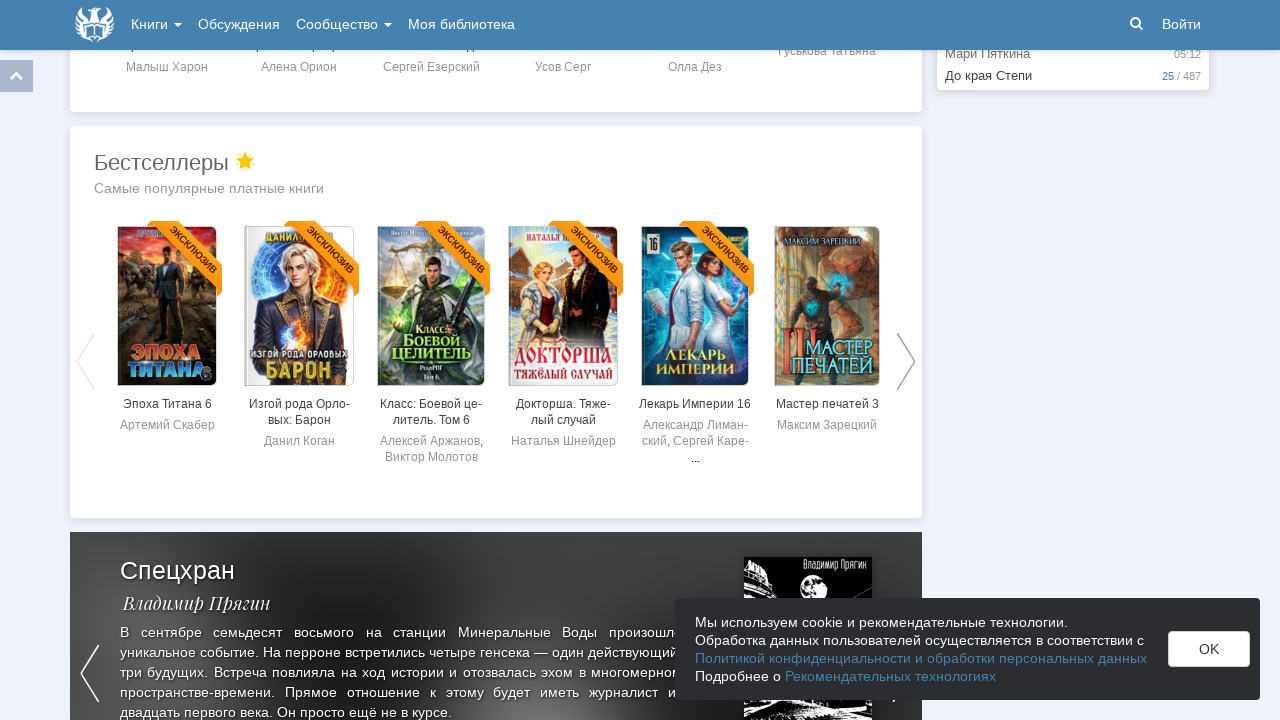

Book covers in carousel are visible
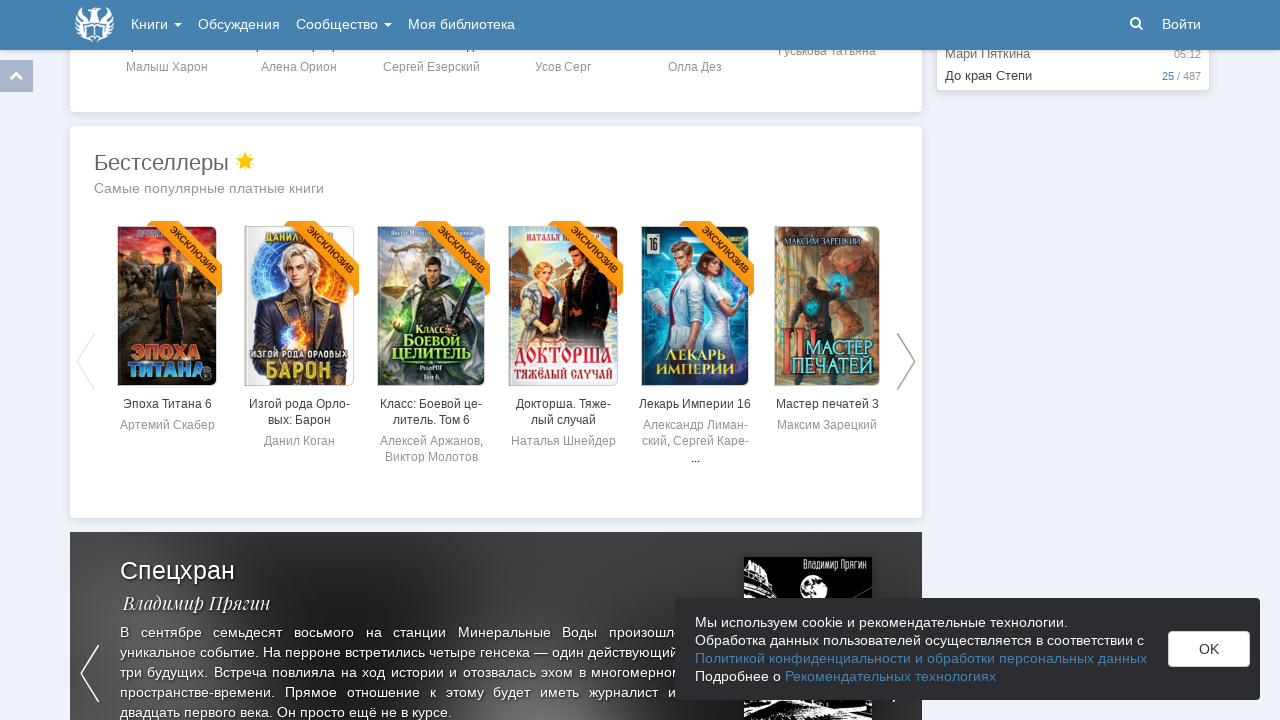

Clicked Next button to advance Bestseller Works carousel at (906, 360) on button[aria-label='Next'] >> nth=3
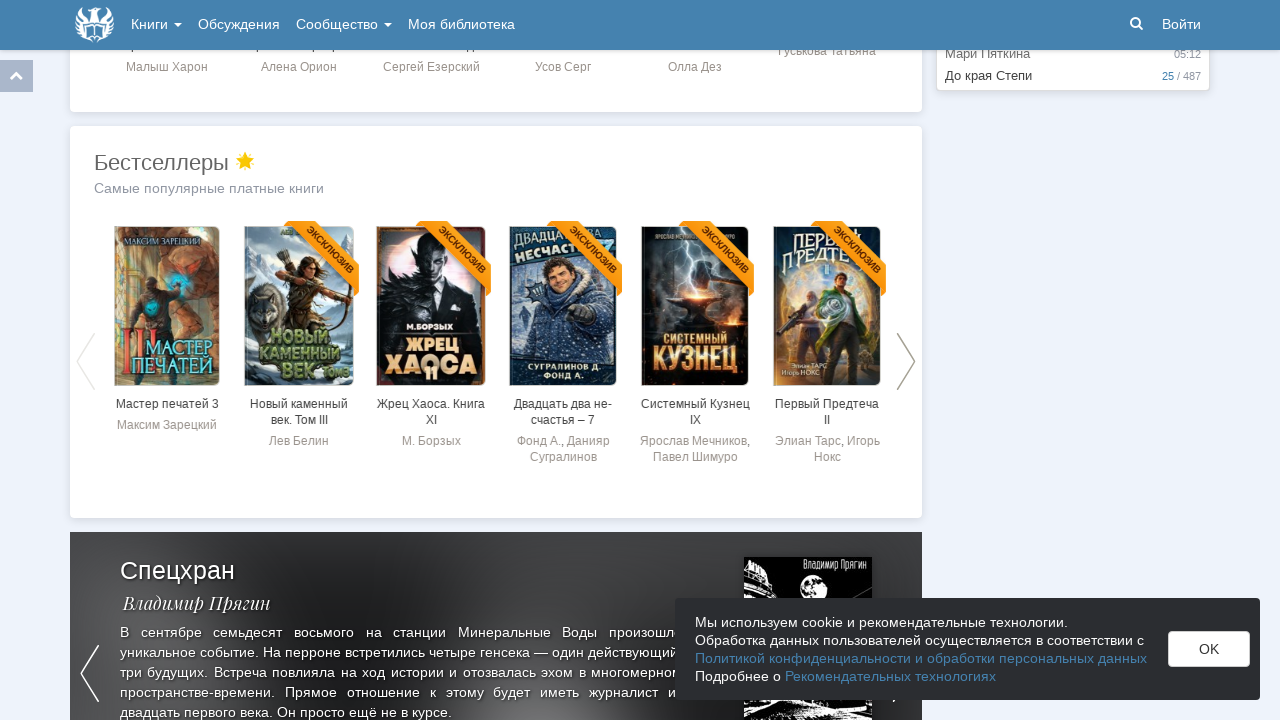

Waited for carousel animation to complete
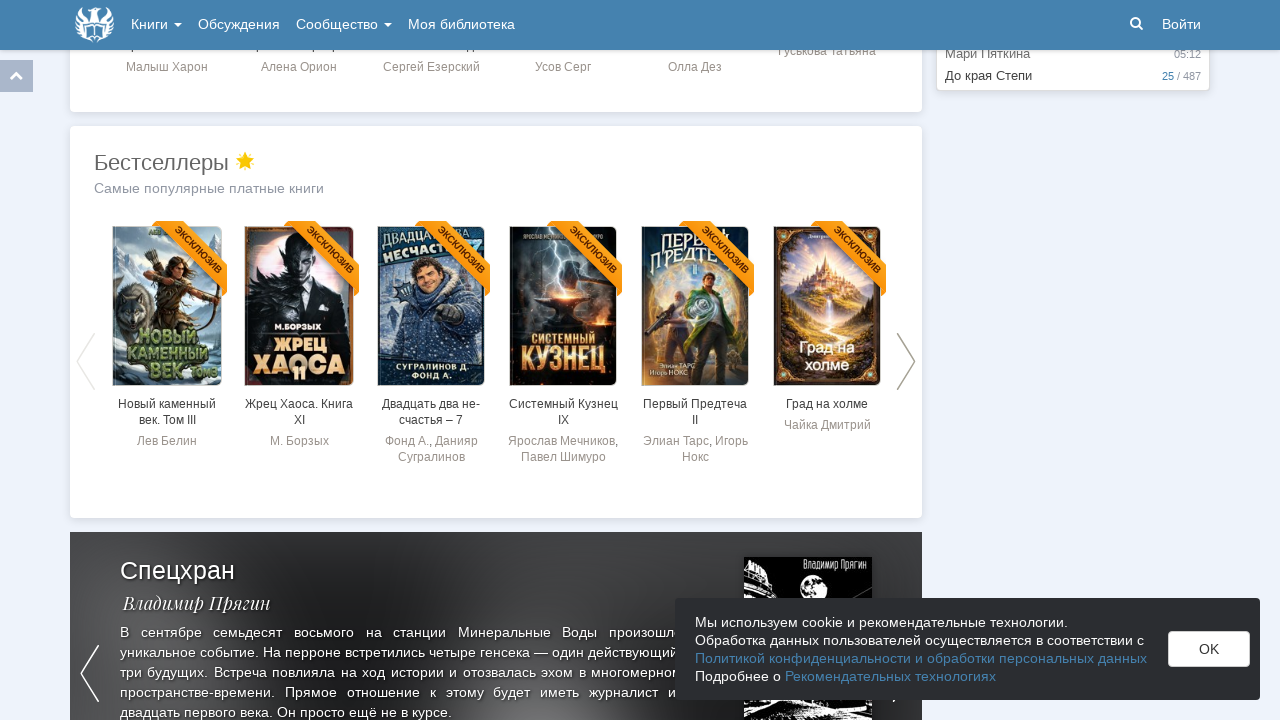

Book covers in carousel are visible
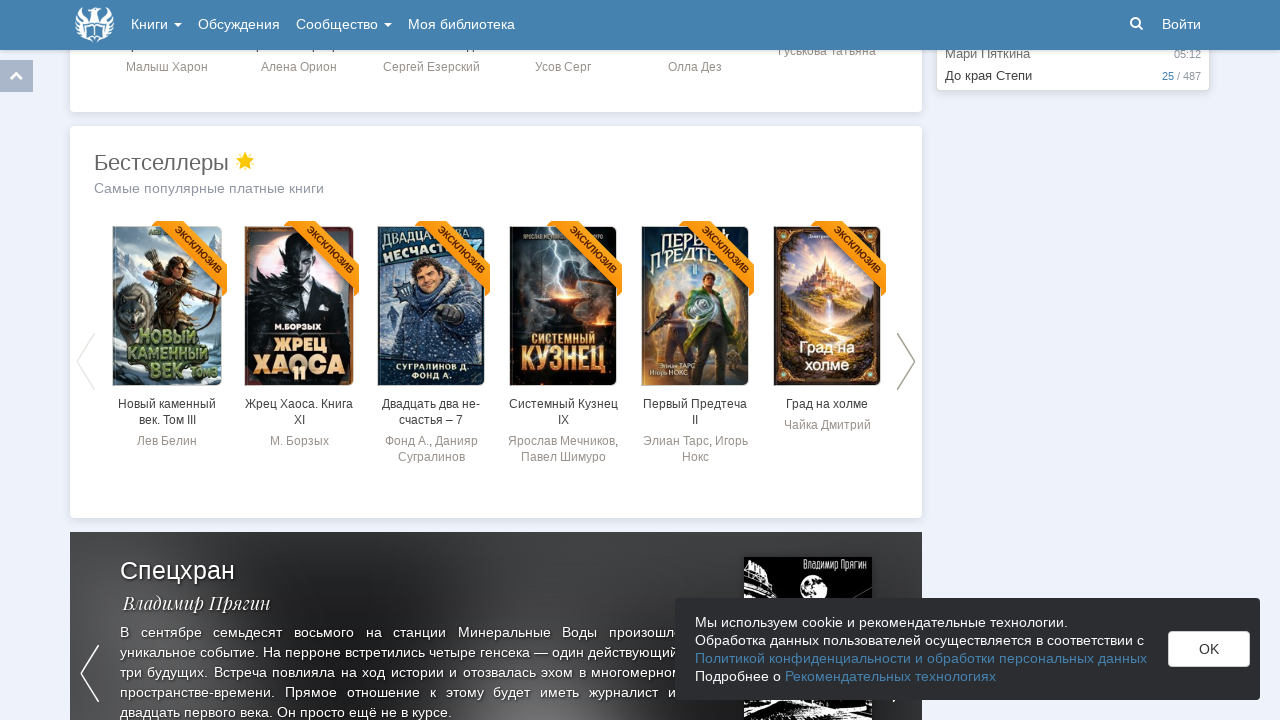

Clicked Next button to advance Bestseller Works carousel at (906, 360) on button[aria-label='Next'] >> nth=3
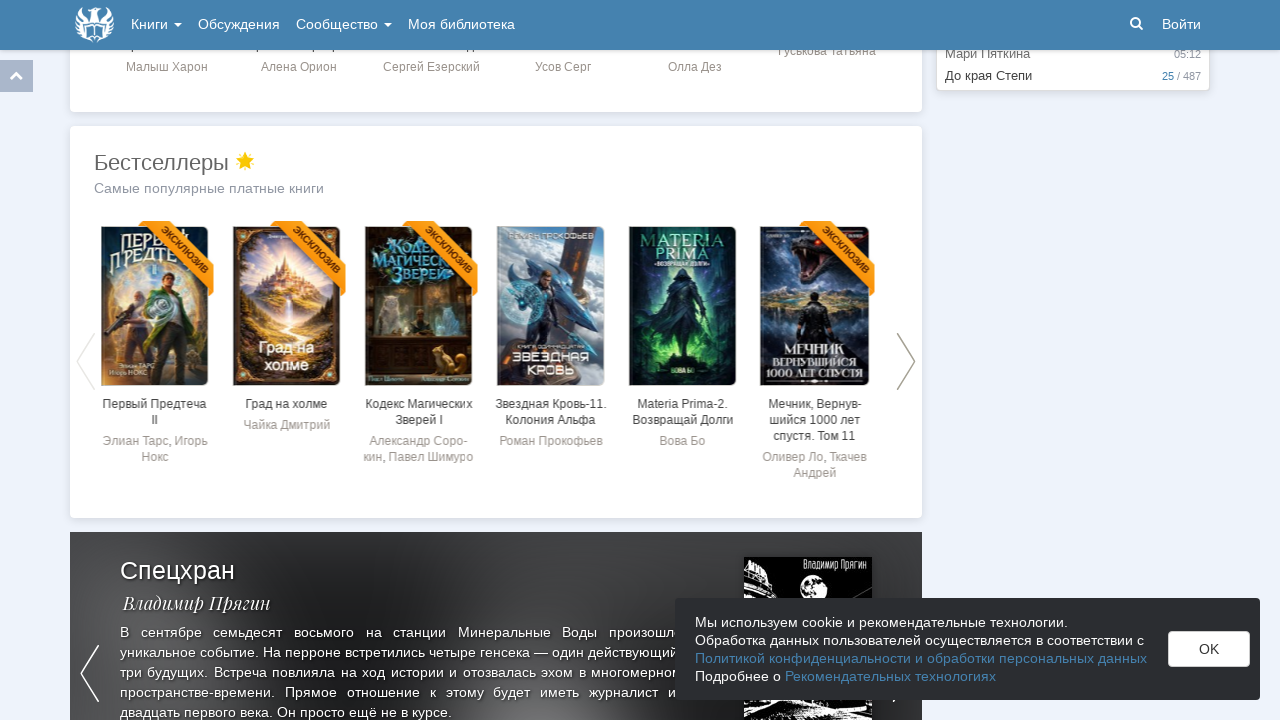

Waited for carousel animation to complete
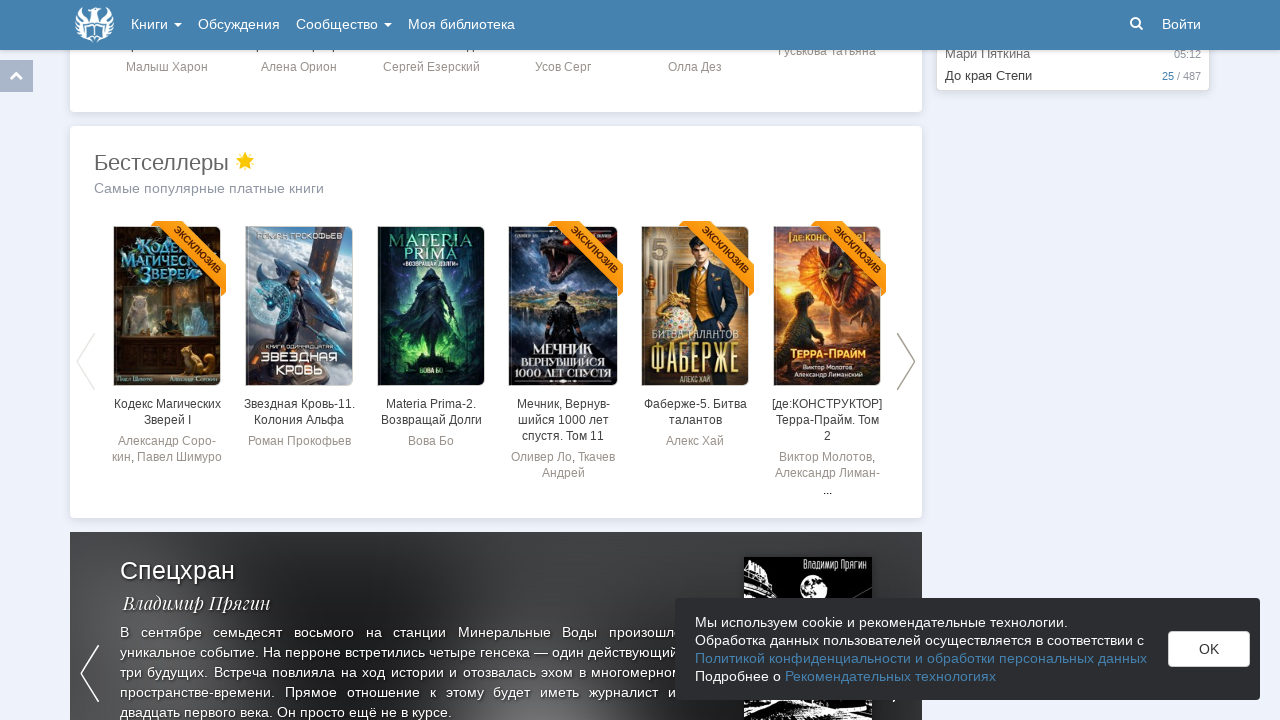

Book covers in carousel are visible
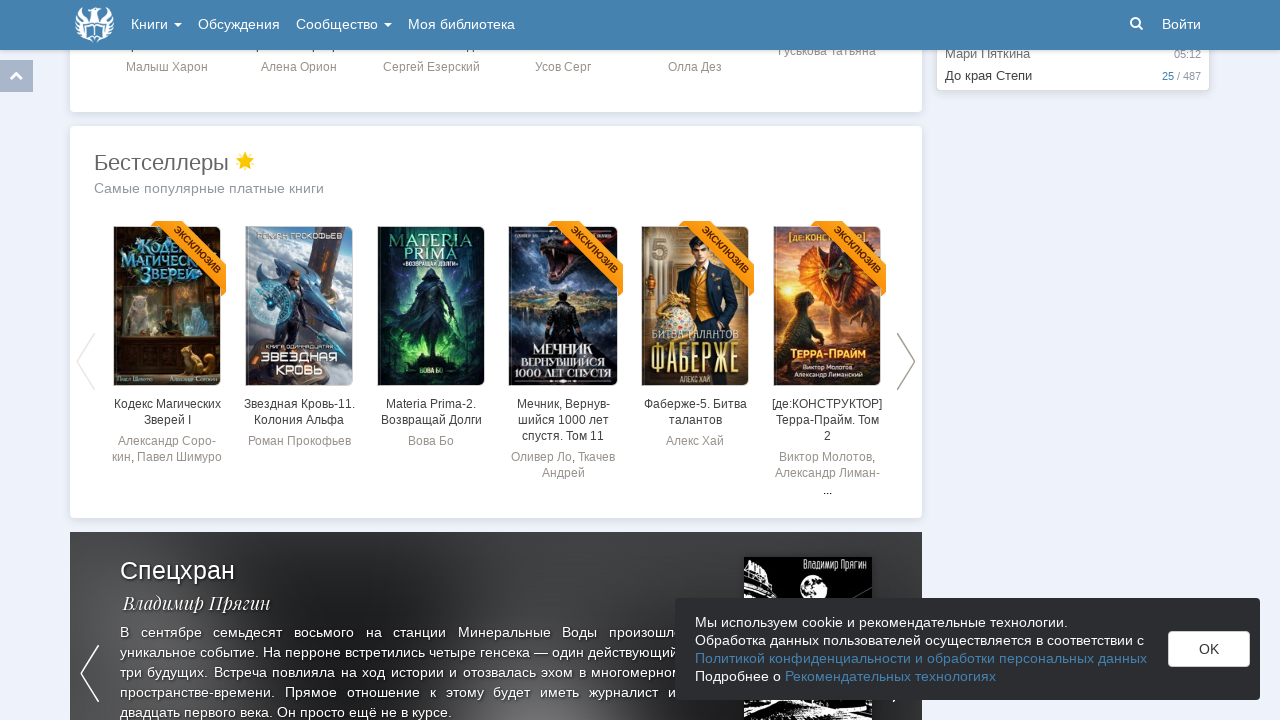

Clicked Next button to advance Bestseller Works carousel at (906, 360) on button[aria-label='Next'] >> nth=3
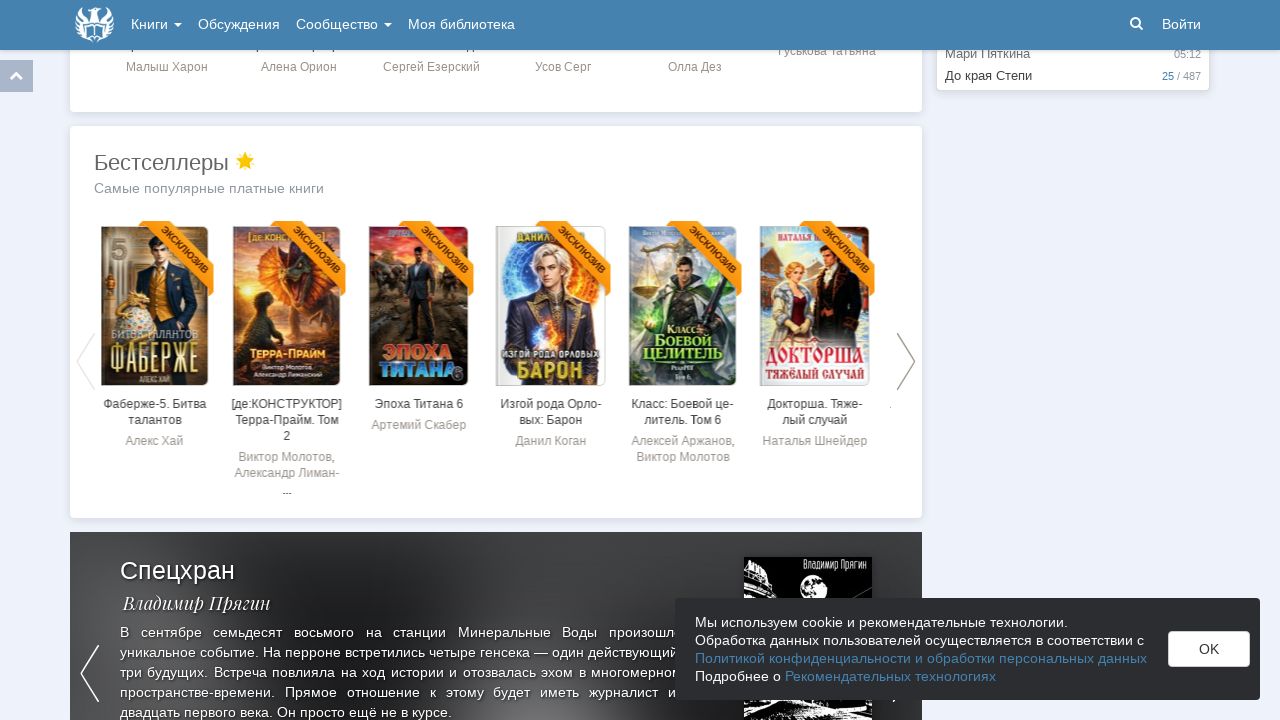

Waited for carousel animation to complete
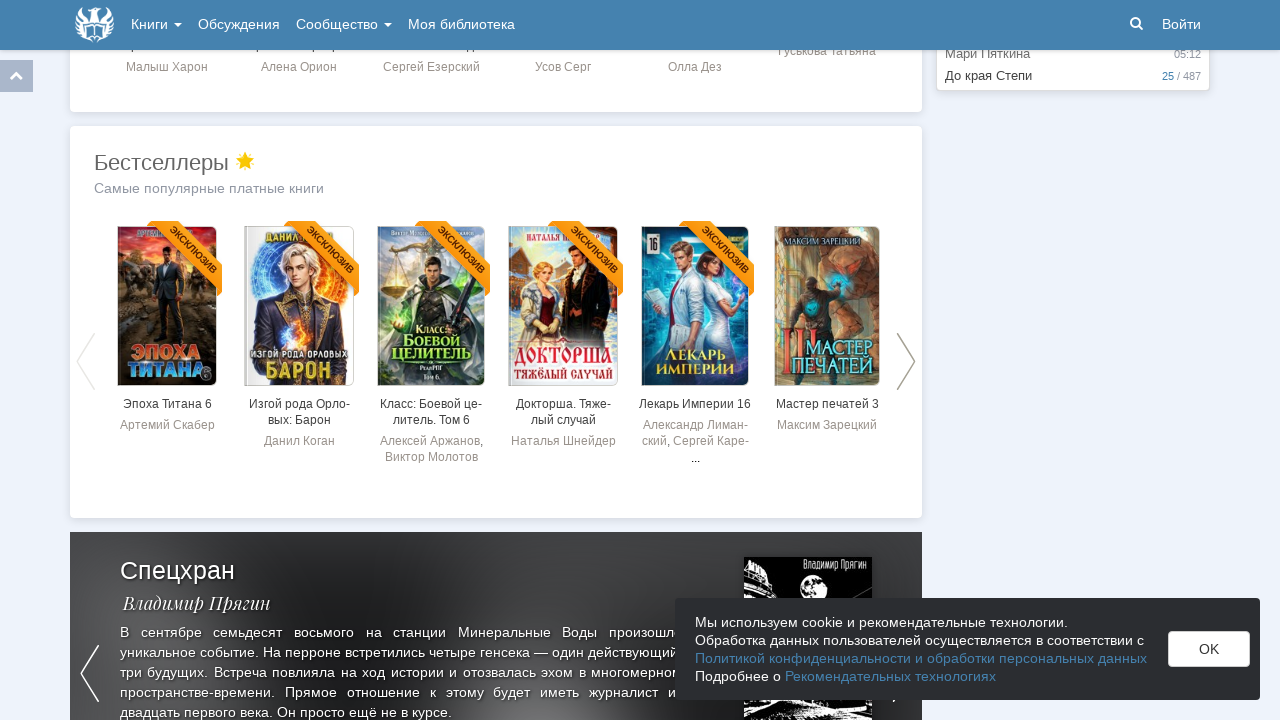

Book covers in carousel are visible
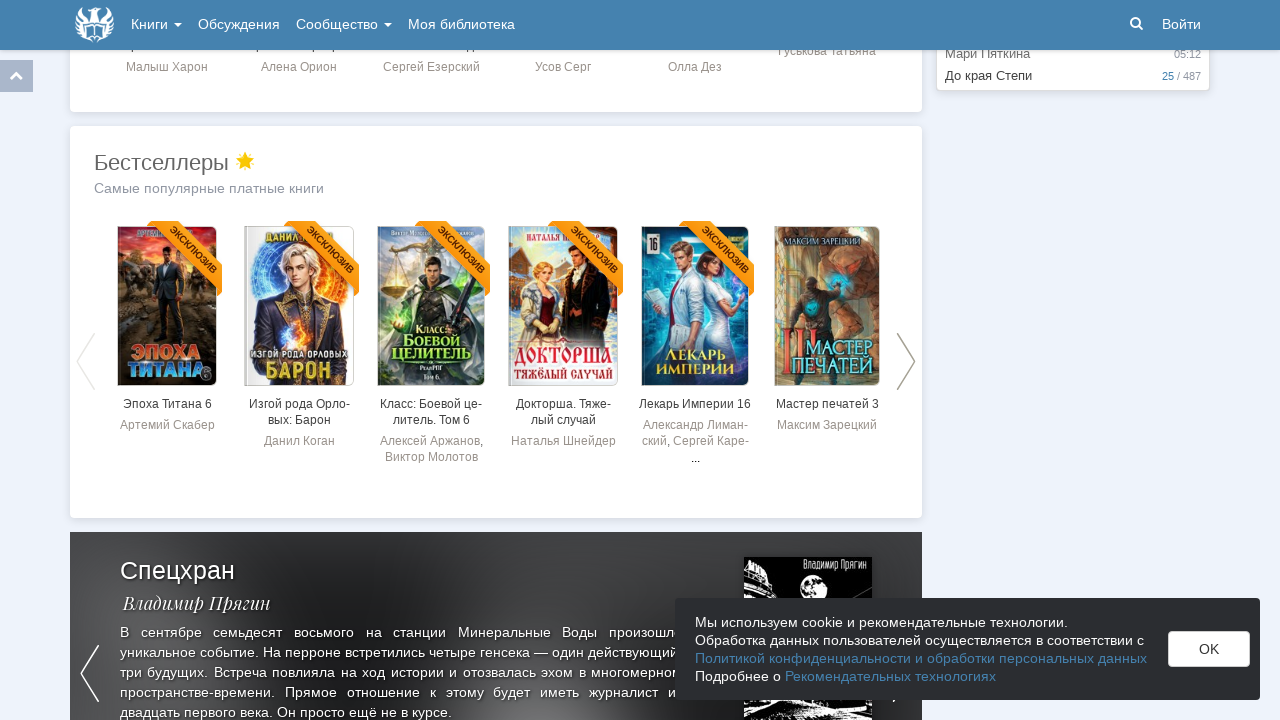

Clicked Next button to advance Bestseller Works carousel at (906, 360) on button[aria-label='Next'] >> nth=3
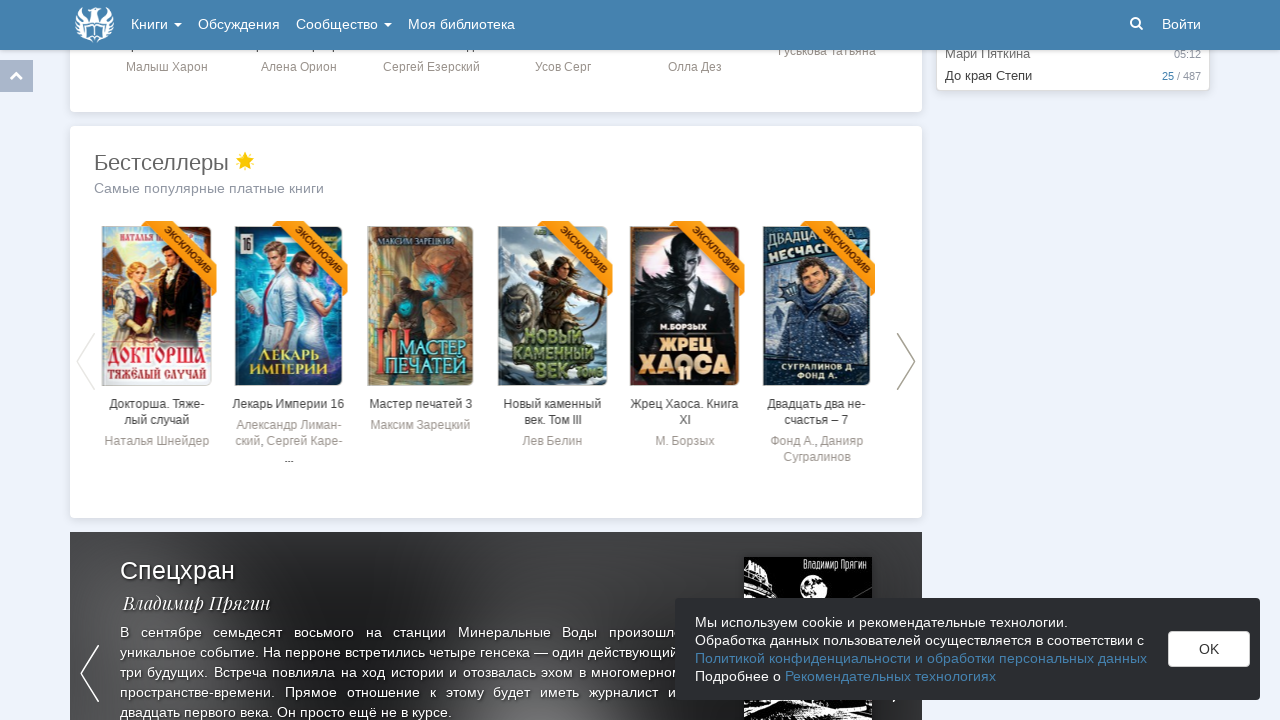

Waited for carousel animation to complete
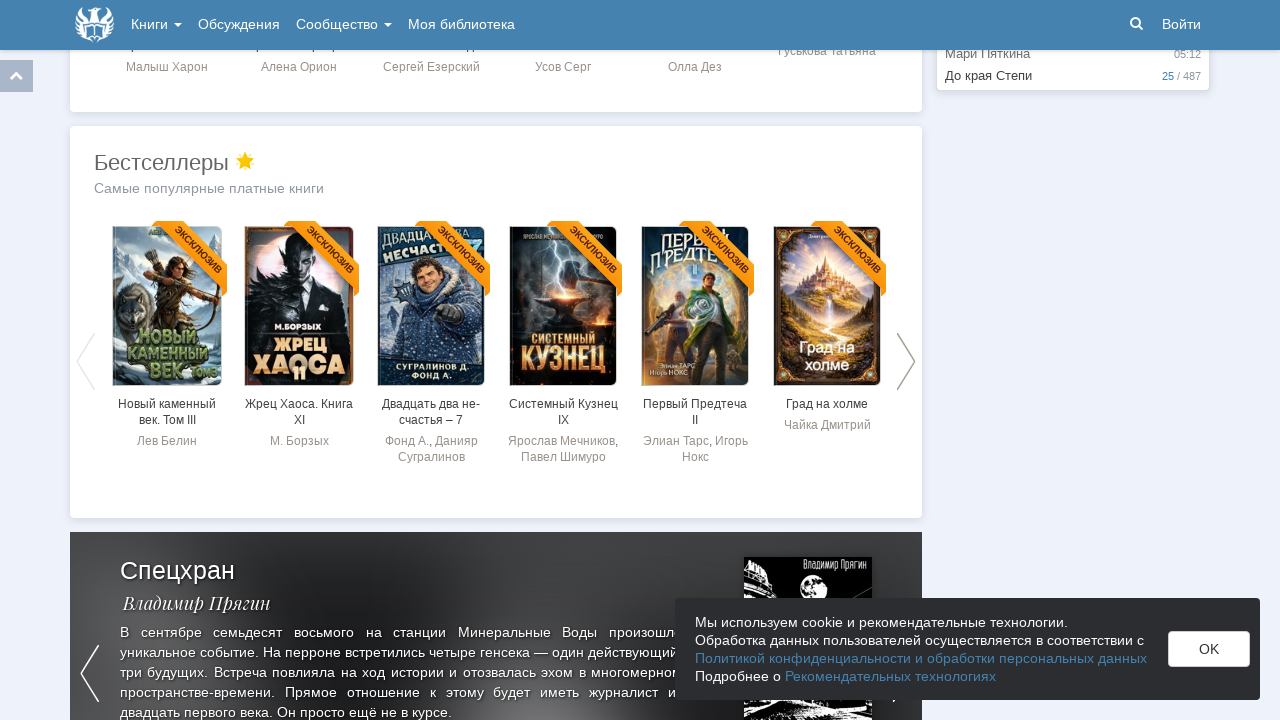

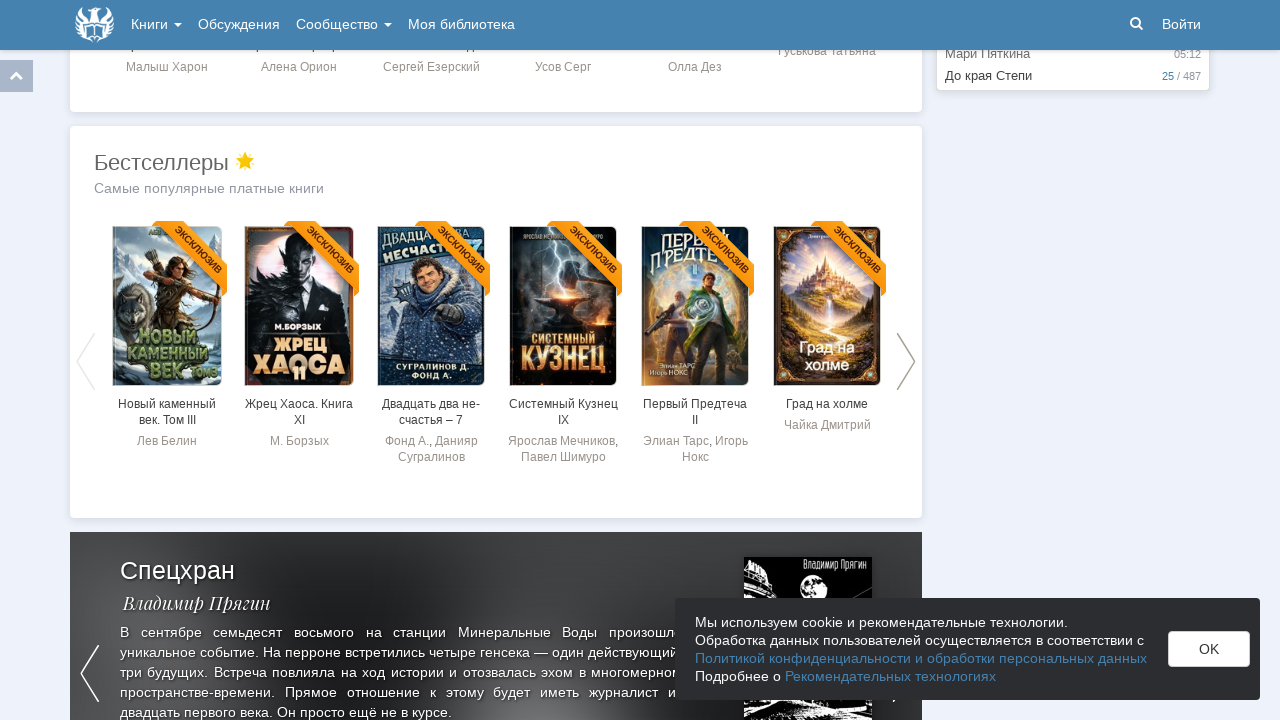